Tests multi-selection functionality using keyboard control (Ctrl key) to select multiple items from a selectable list

Starting URL: https://jqueryui.com/selectable/

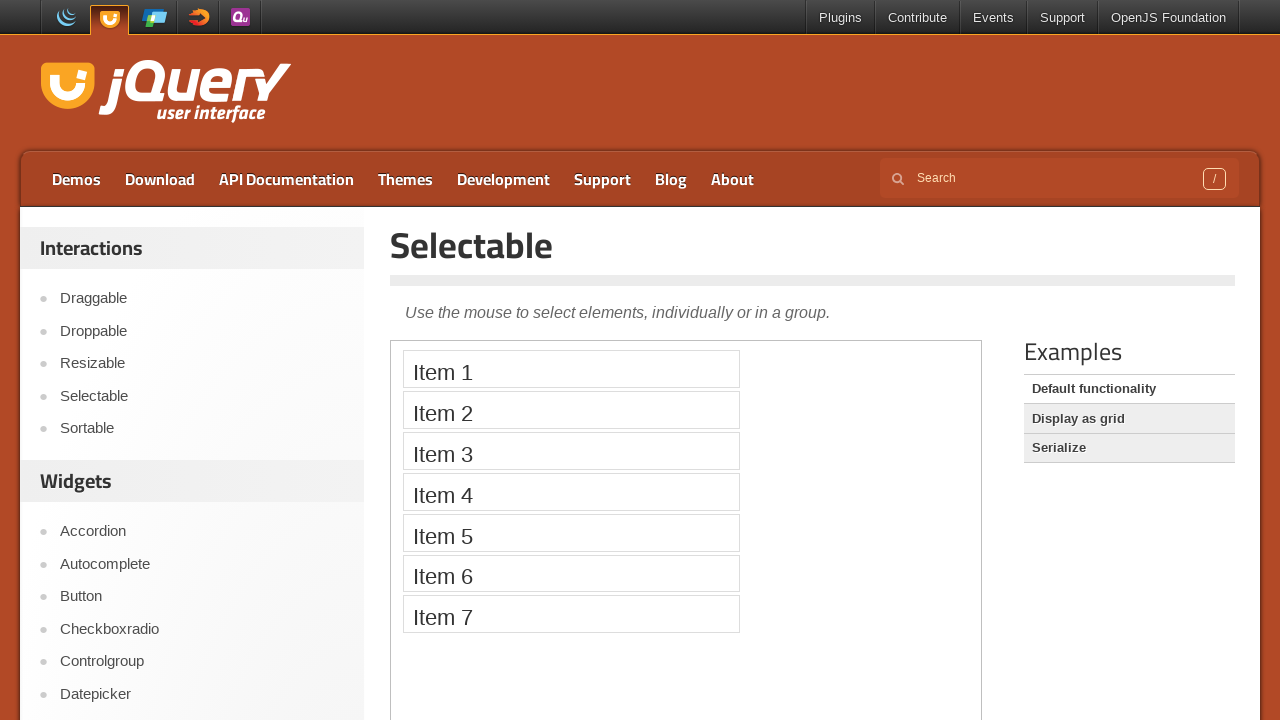

Located demo frame containing selectable items
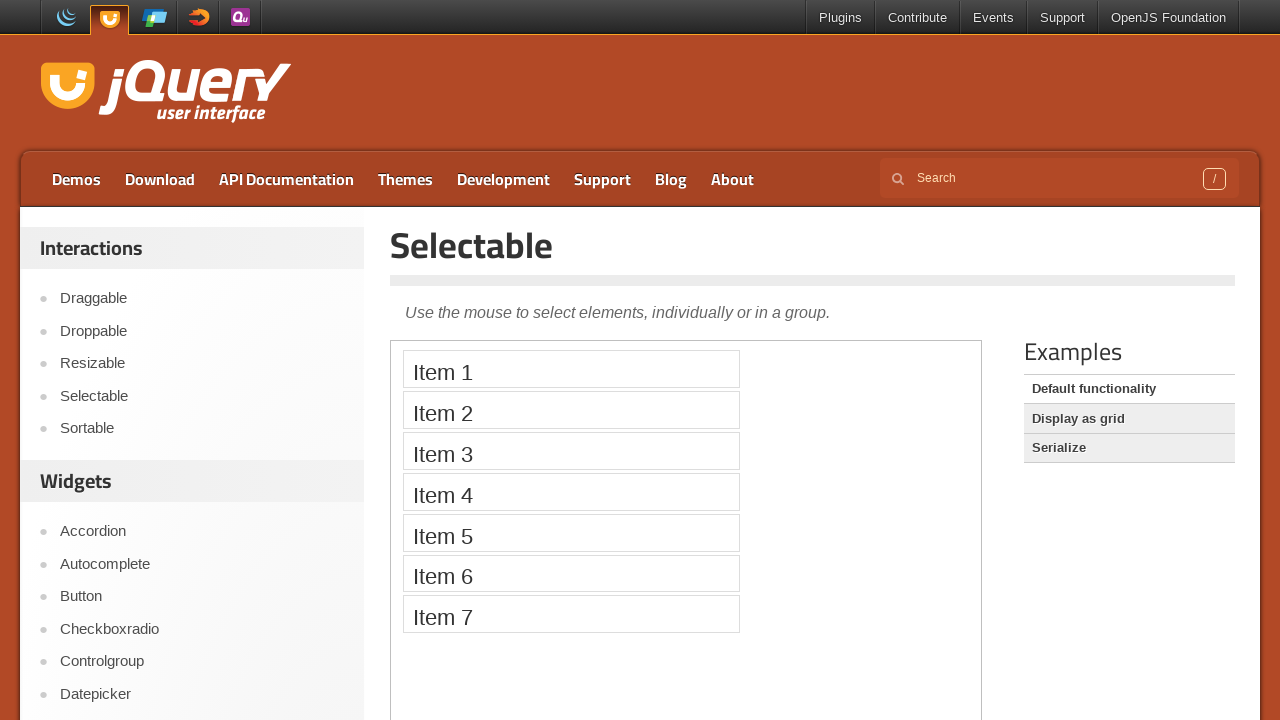

Pressed and held down Control key for multi-selection
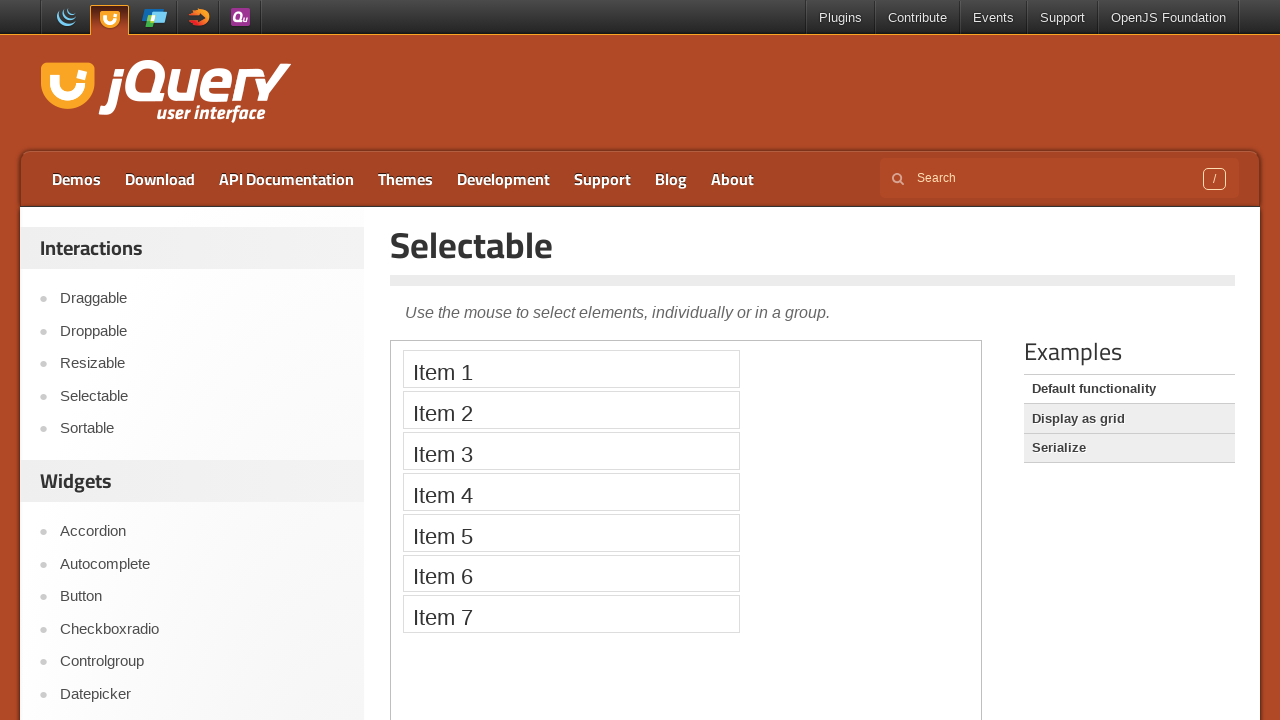

Clicked Item 1 while holding Control at (571, 369) on .demo-frame >> internal:control=enter-frame >> xpath=//li[contains(.,'Item 1')]
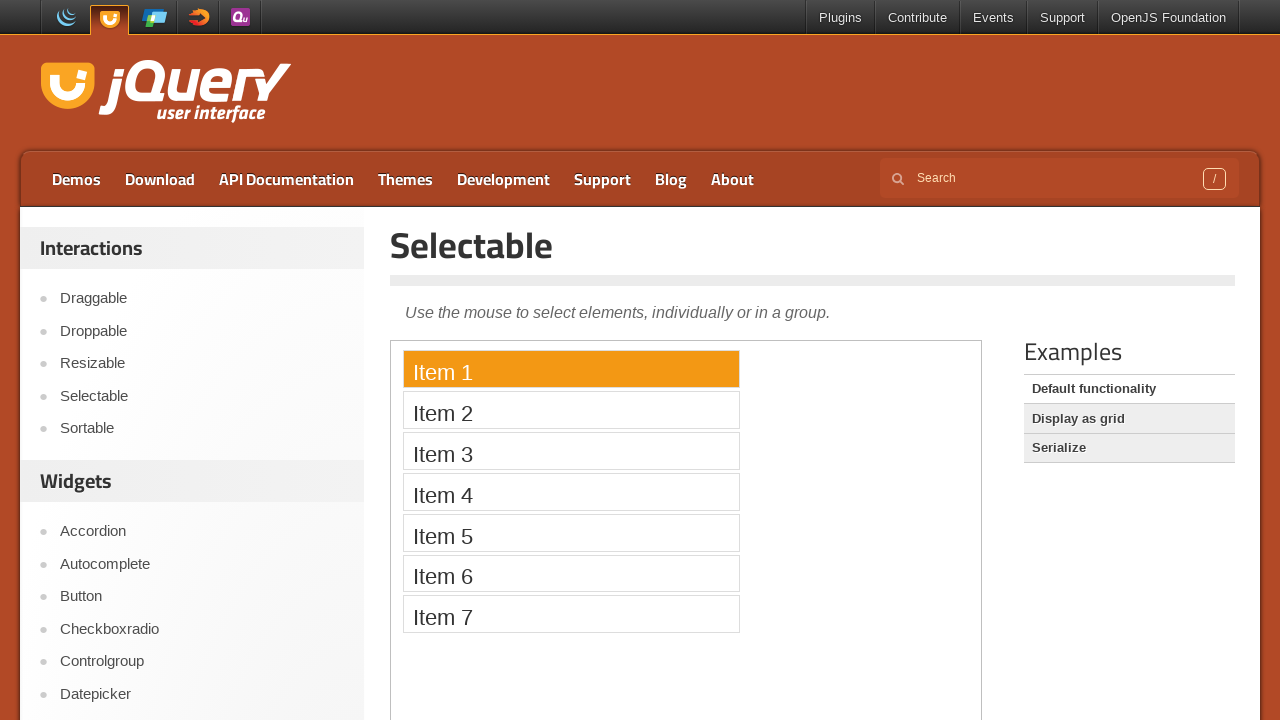

Clicked Item 3 while holding Control at (571, 451) on .demo-frame >> internal:control=enter-frame >> xpath=//li[contains(.,'Item 3')]
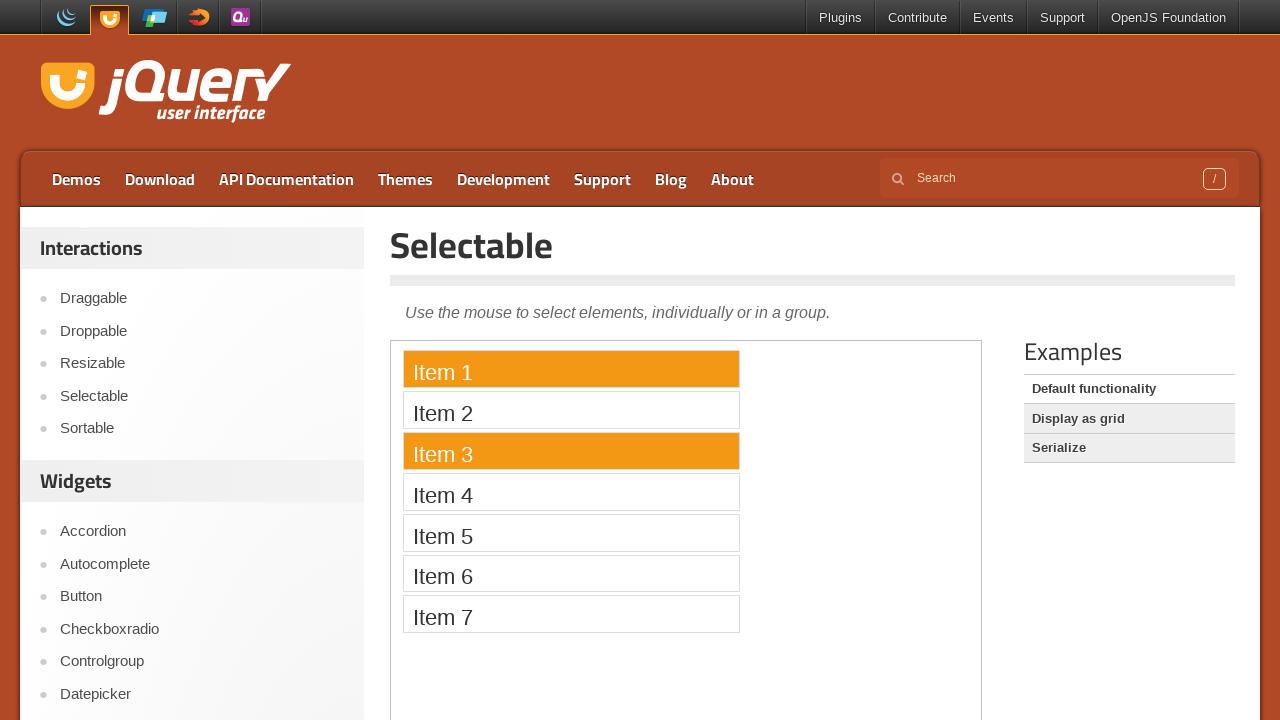

Clicked Item 5 while holding Control at (571, 532) on .demo-frame >> internal:control=enter-frame >> xpath=//li[contains(.,'Item 5')]
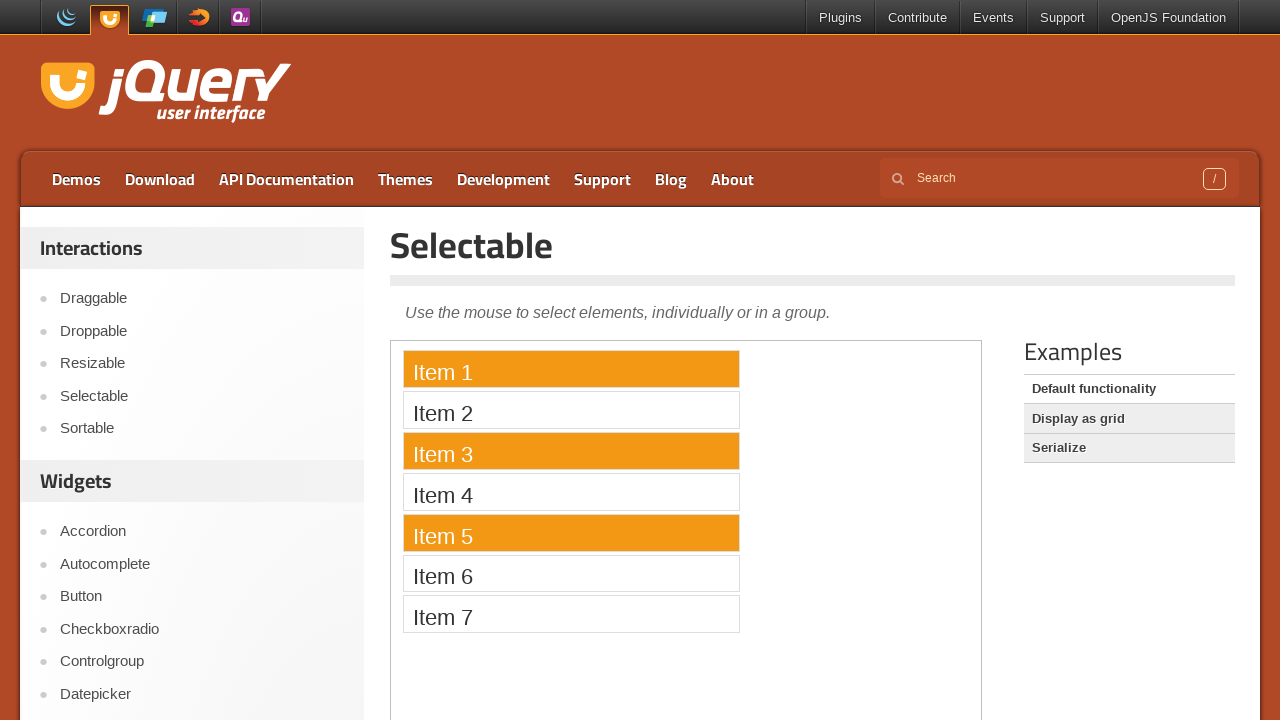

Clicked Item 7 while holding Control at (571, 614) on .demo-frame >> internal:control=enter-frame >> xpath=//li[contains(.,'Item 7')]
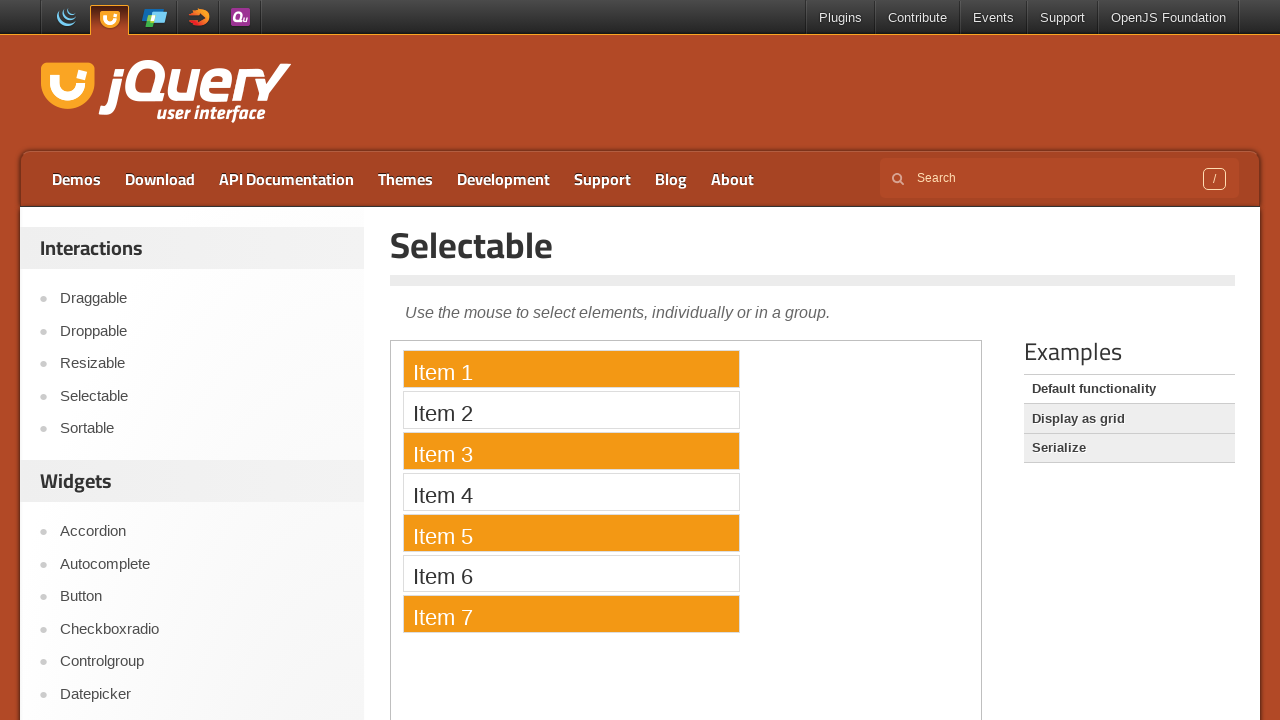

Released Control key to complete multi-selection
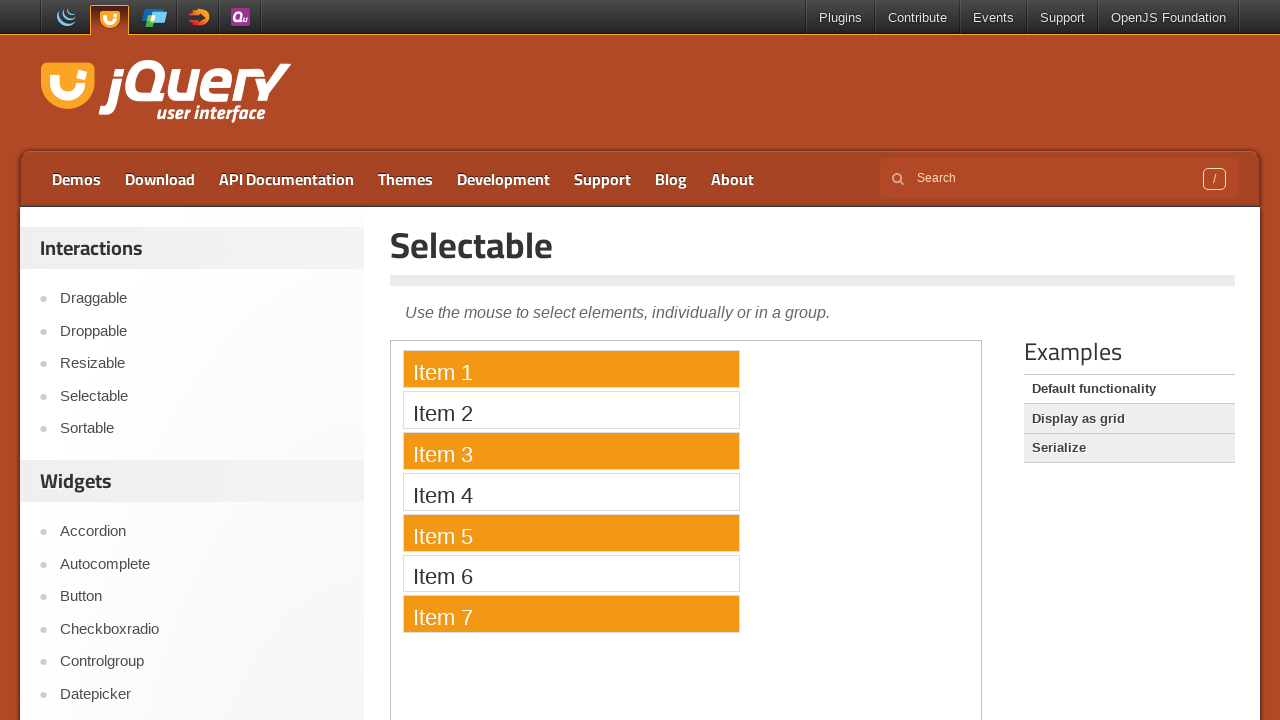

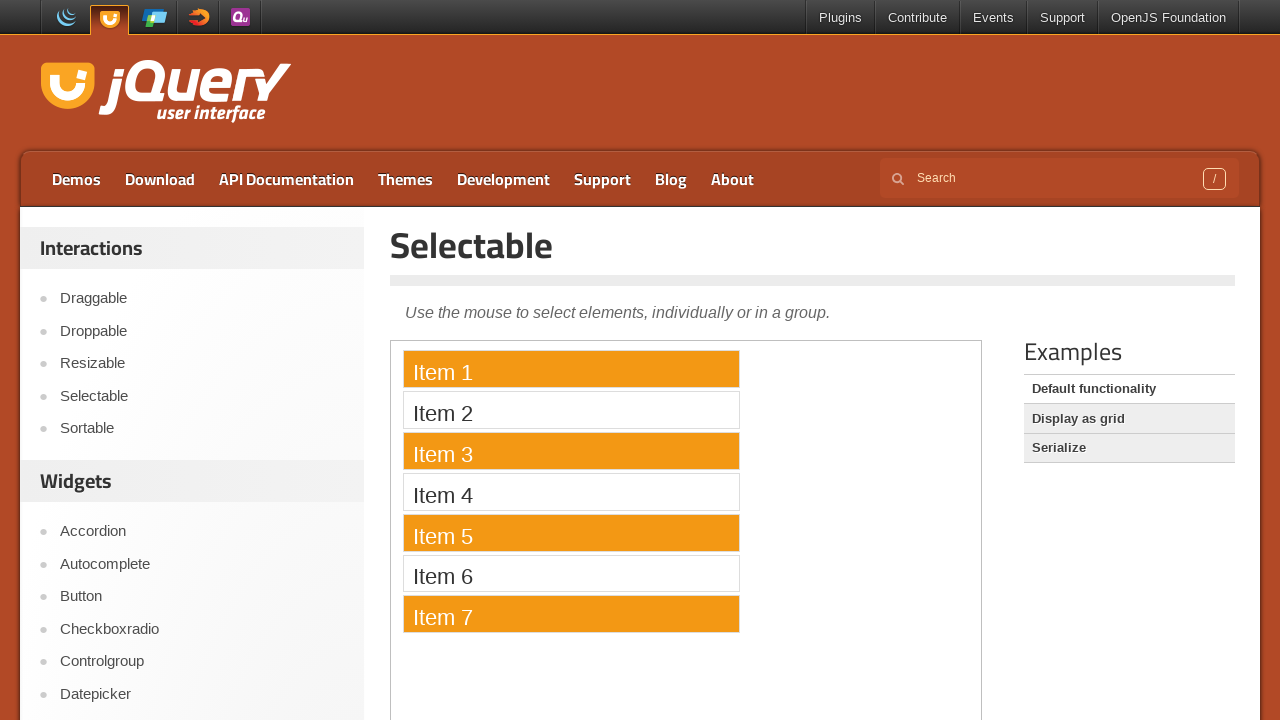